Tests date picker functionality by setting date values directly using JavaScript execution on two date picker input fields

Starting URL: https://demo.automationtesting.in/Datepicker.html

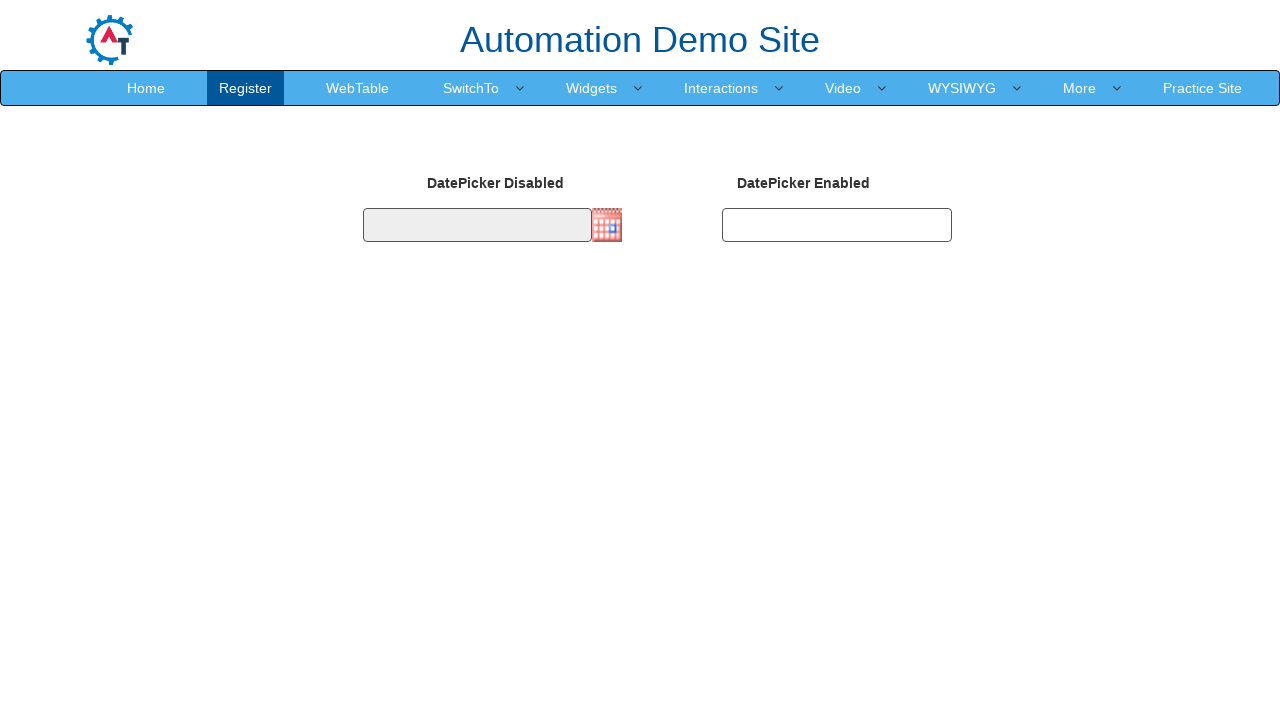

Set first datepicker value to 15/03/2024 using JavaScript
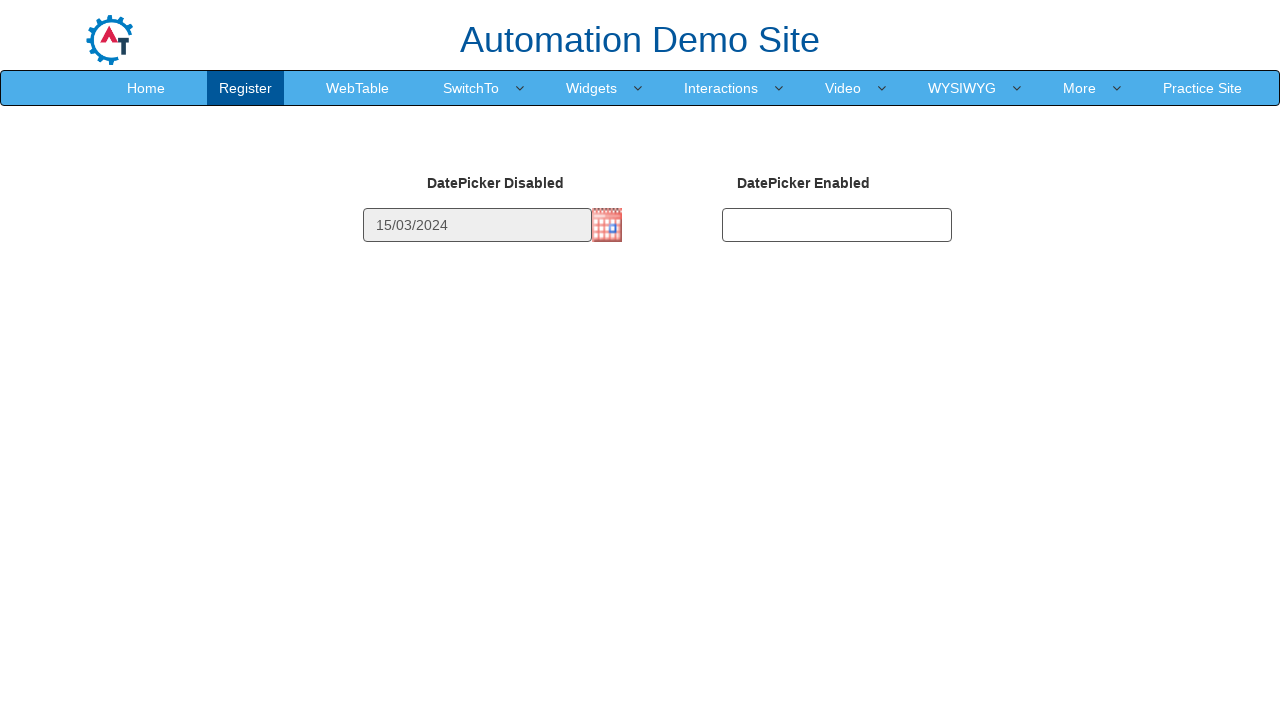

Set second datepicker value to 15/03/2024 using JavaScript
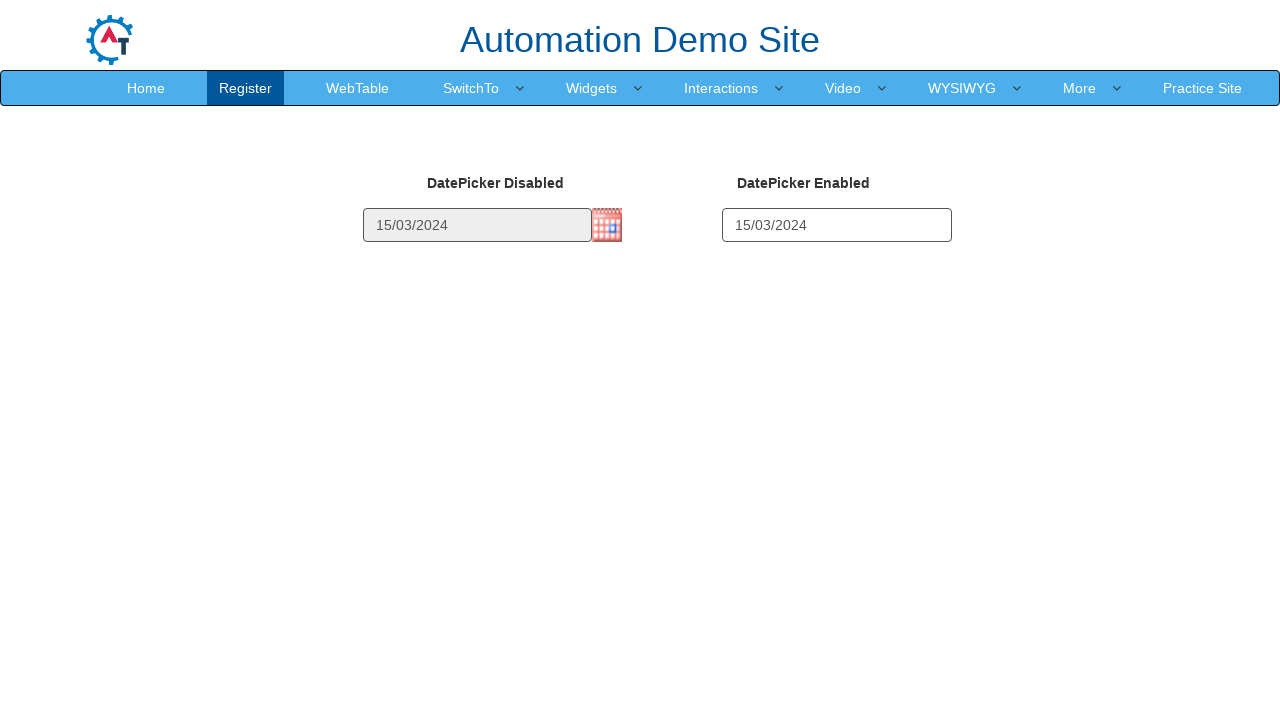

Waited 500ms to ensure date values are set
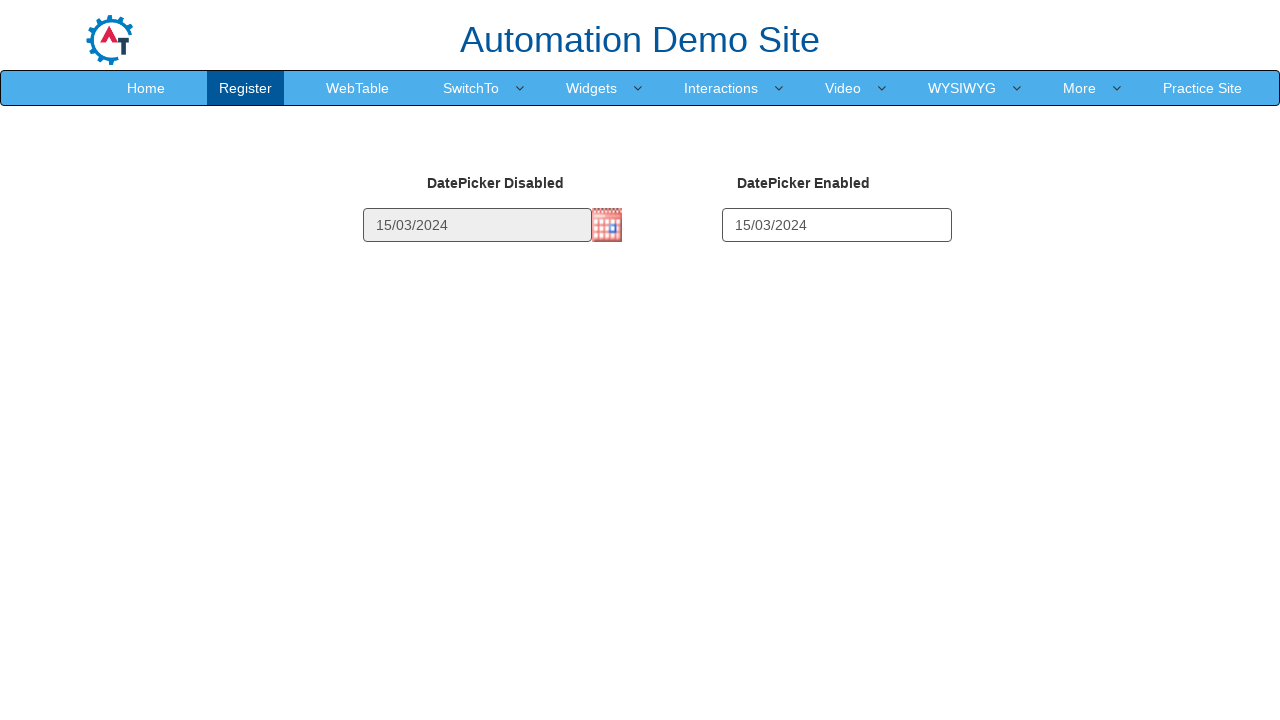

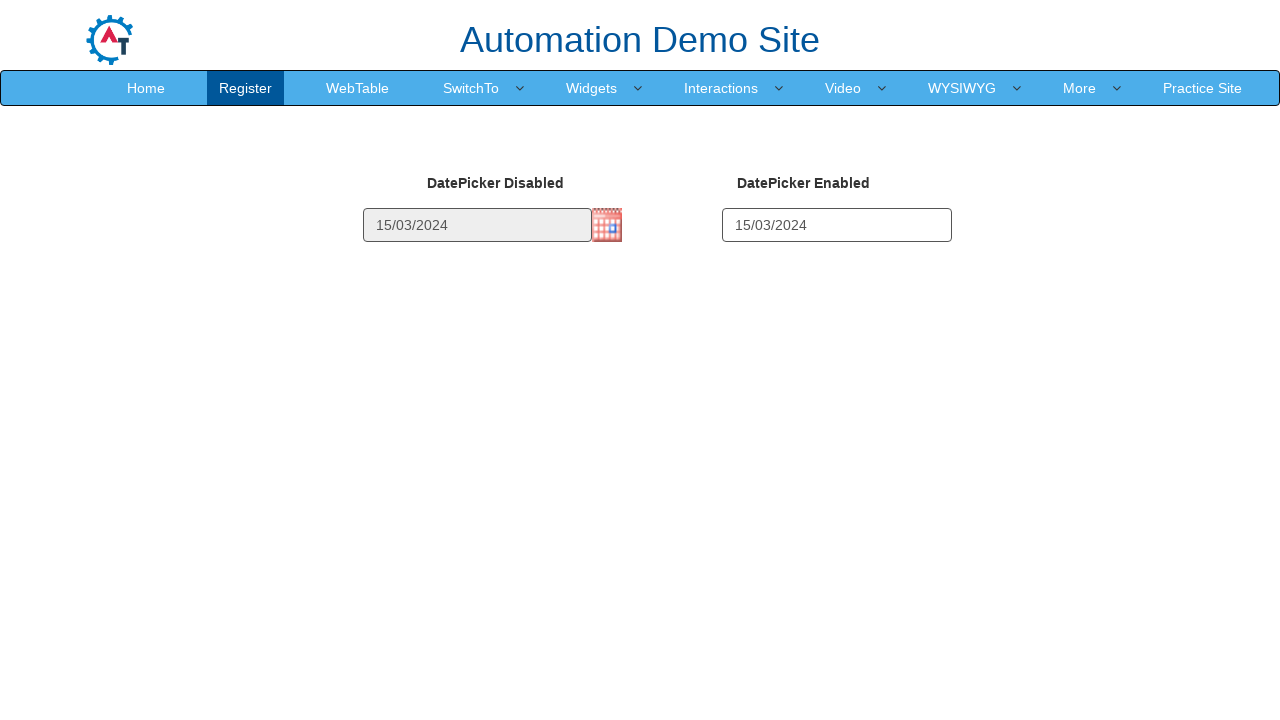